Tests DuckDuckGo search functionality by entering a search query in the search box and clicking the search button, then verifying the resulting URL

Starting URL: https://www.duckduckgo.com

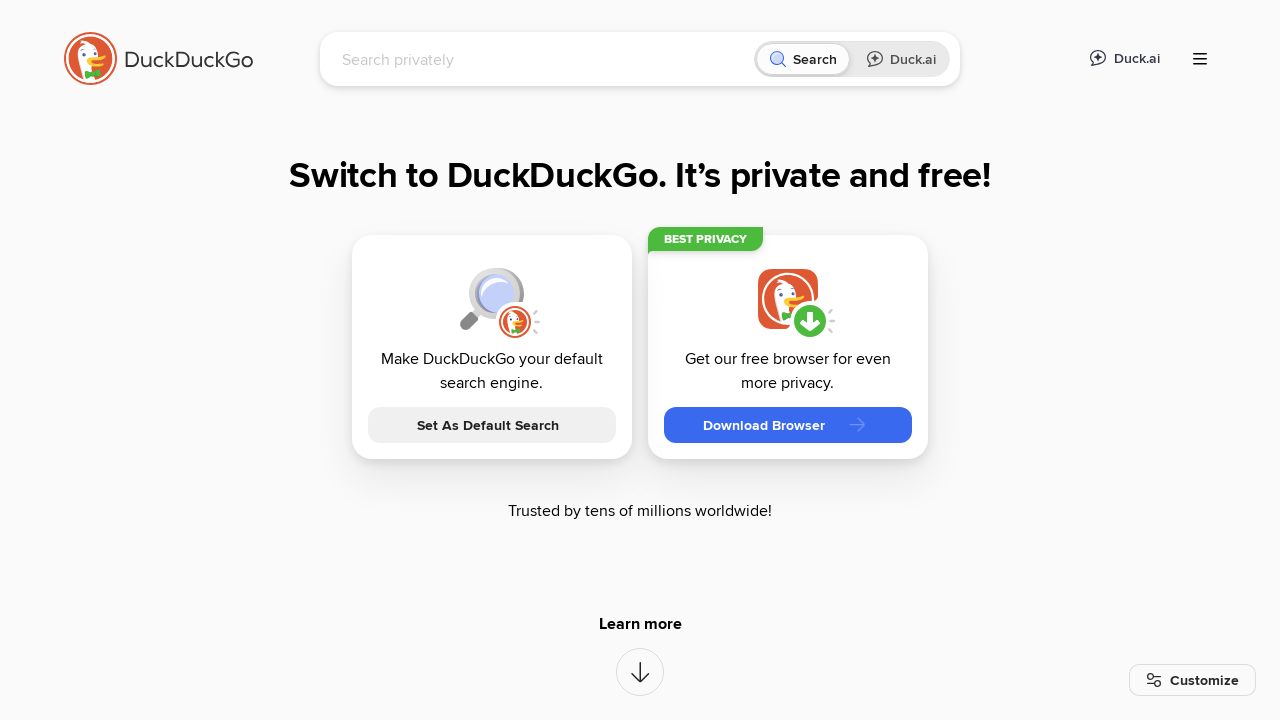

Filled search box with 'selenium testing' on input[name='q']
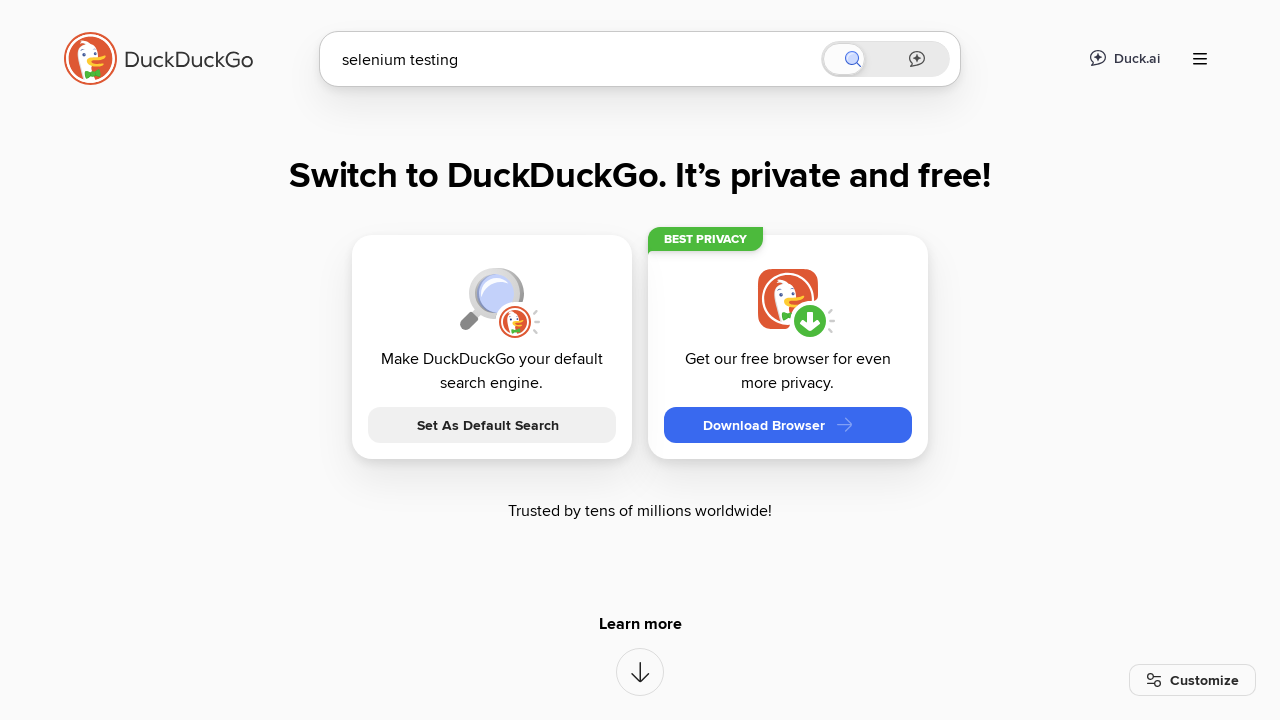

Clicked search button to submit query at (904, 422) on button[type='submit']
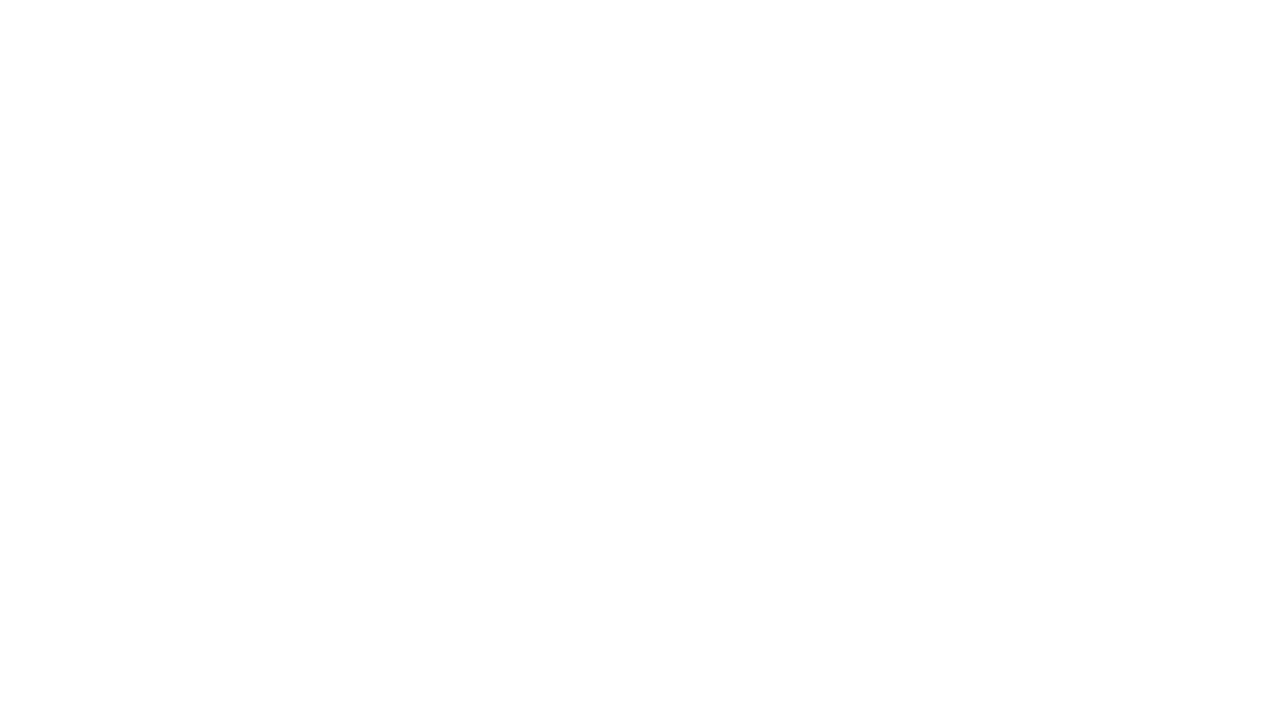

Waited for page to load and network to become idle
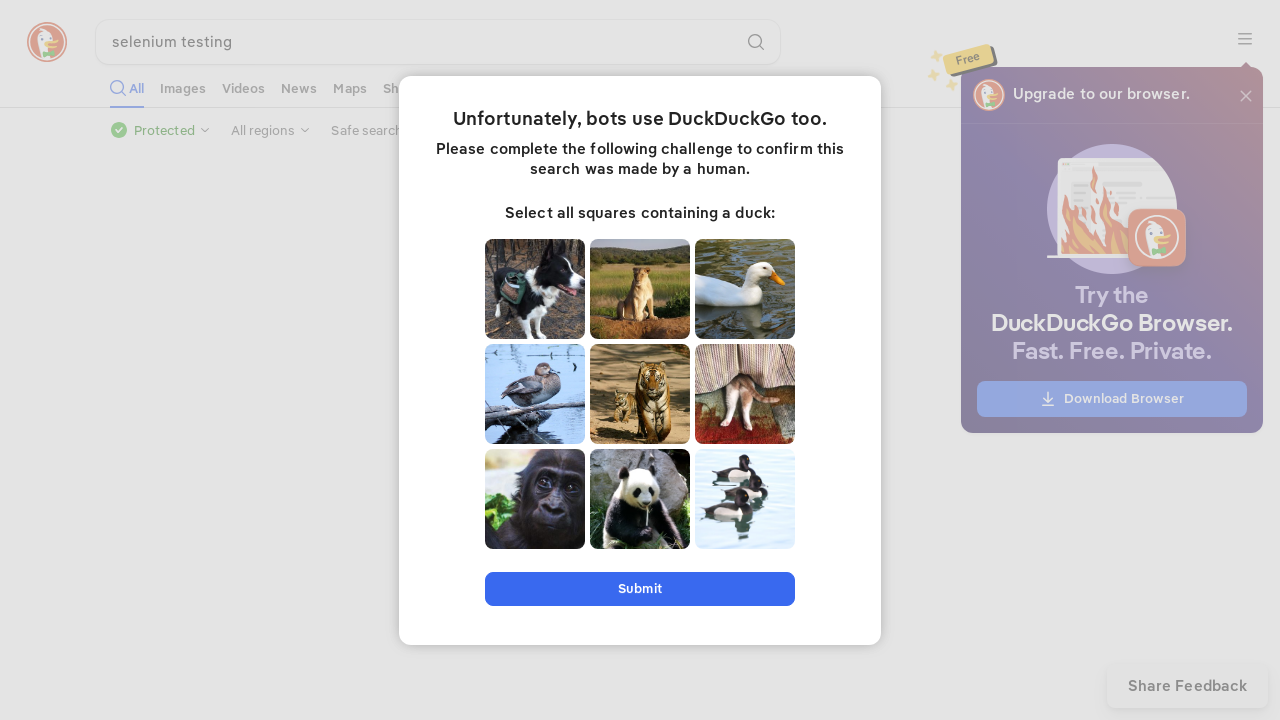

Retrieved current URL: https://duckduckgo.com/?ia=web&origin=funnel_home_website&t=h_&q=selenium+testing&chip-select=search
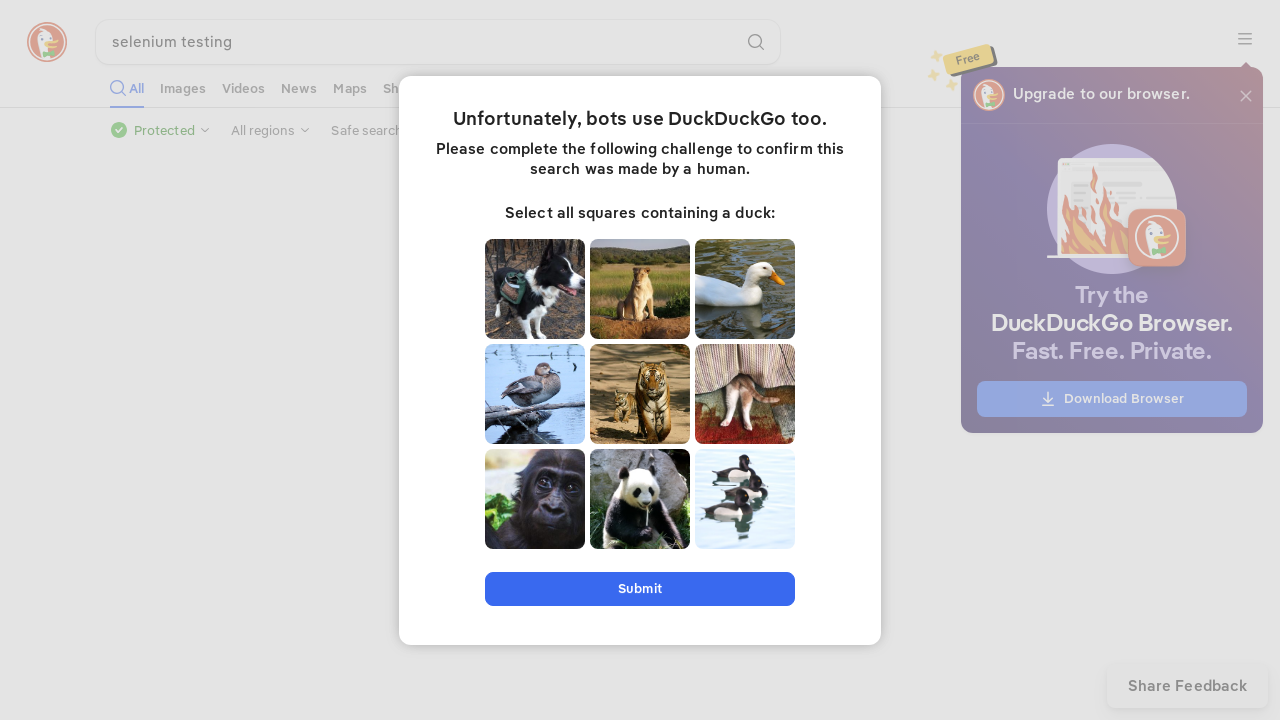

Verified search query is present in results URL
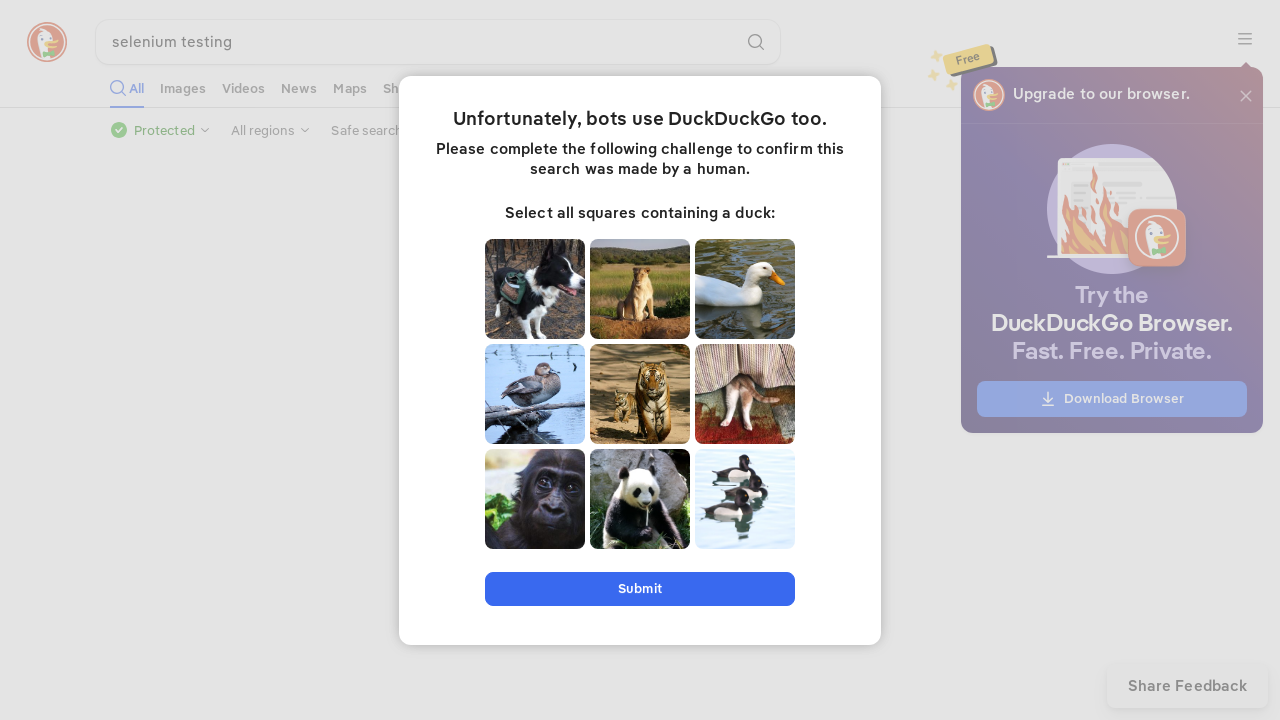

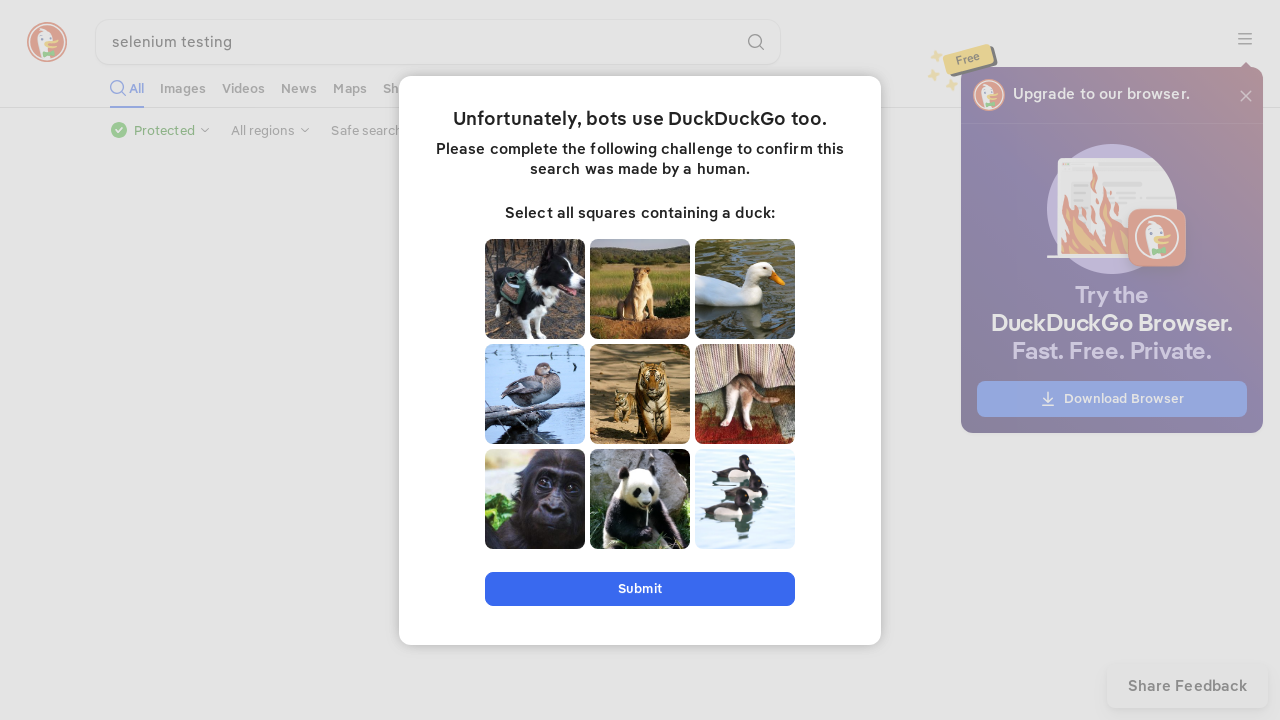